Tests drag and drop functionality by navigating to a practice page, clicking on Hidden Elements & AJAX link, and performing a drag and drop operation between two elements

Starting URL: https://testautomationpractice.blogspot.com/

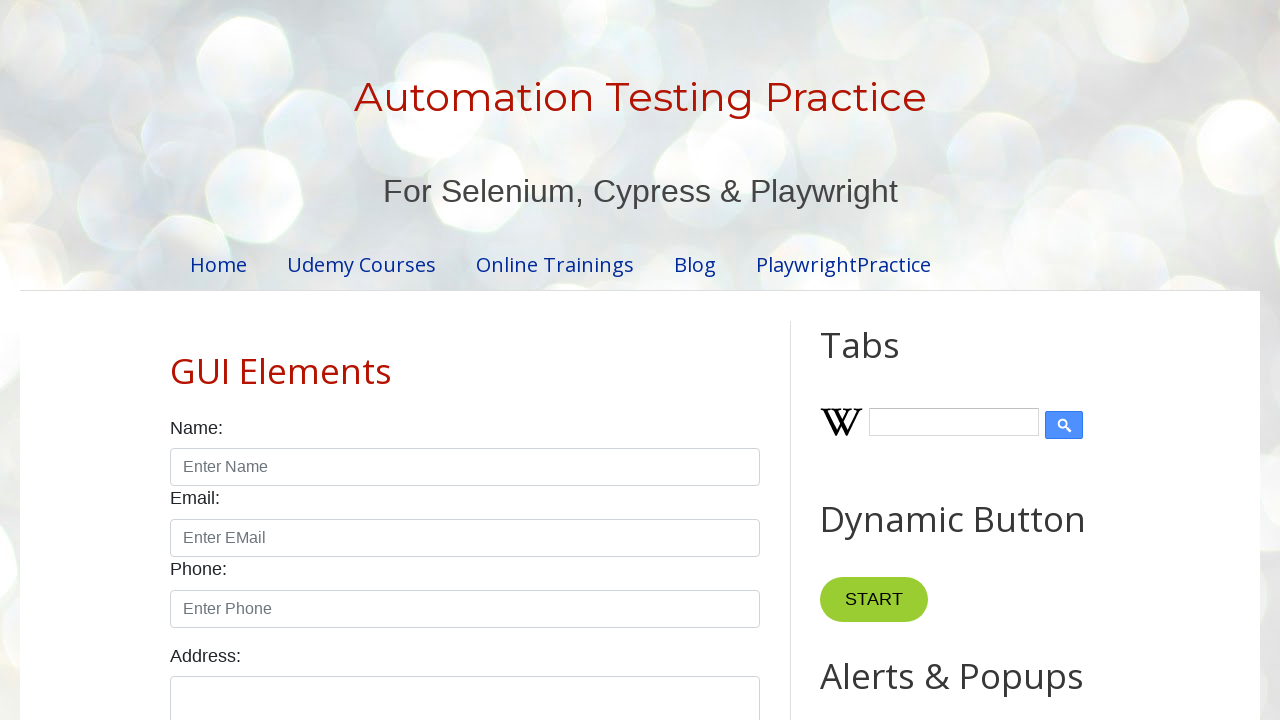

Clicked on Hidden Elements & AJAX link at (290, 568) on text=Hidden Elements & AJAX
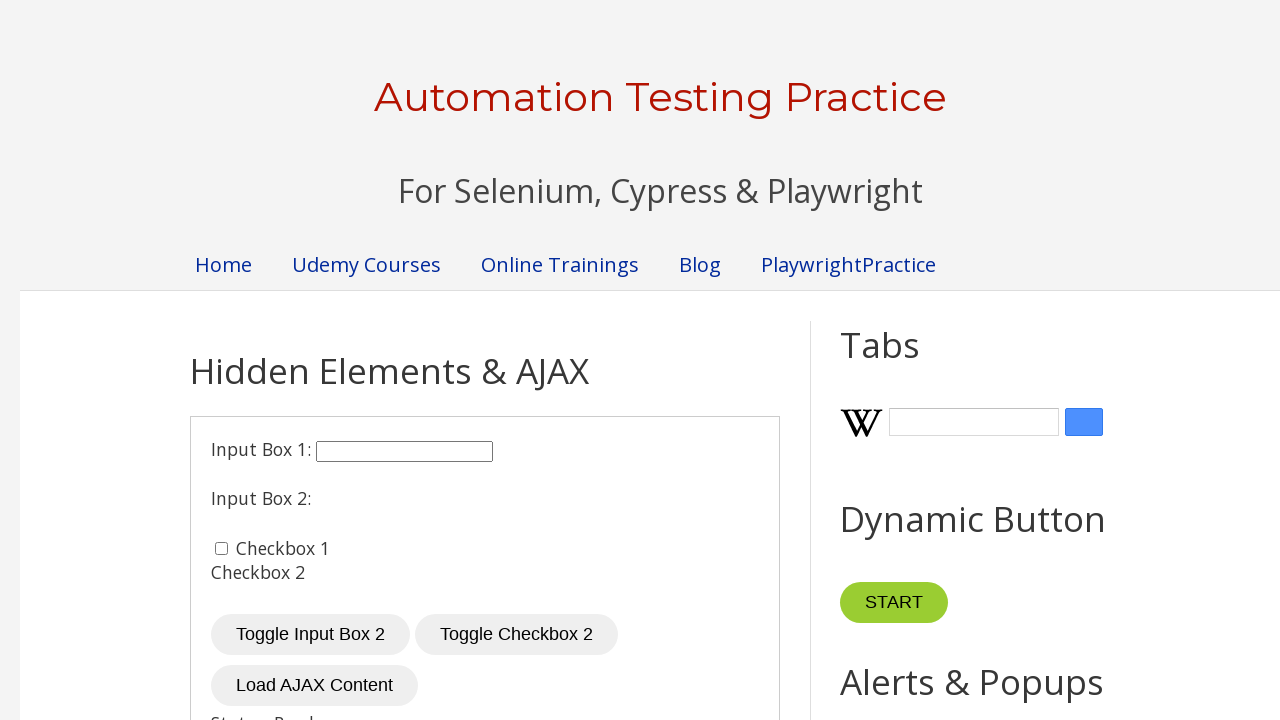

Located draggable element
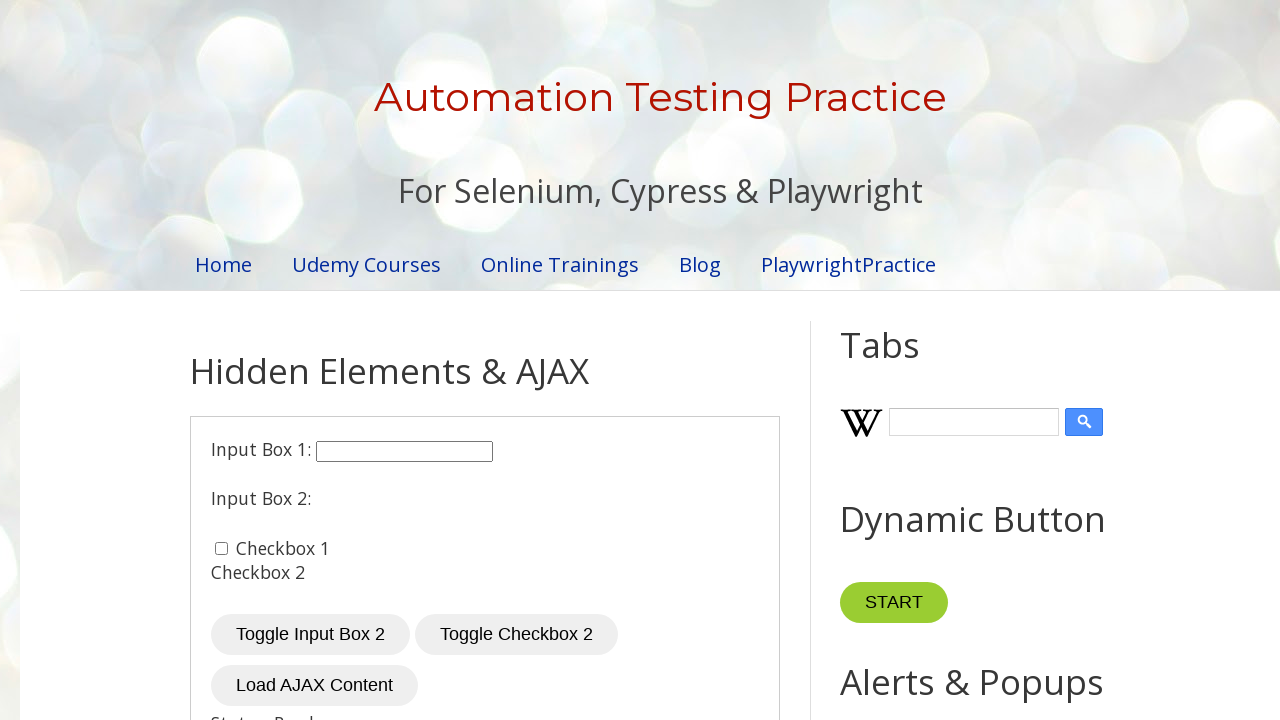

Located droppable element
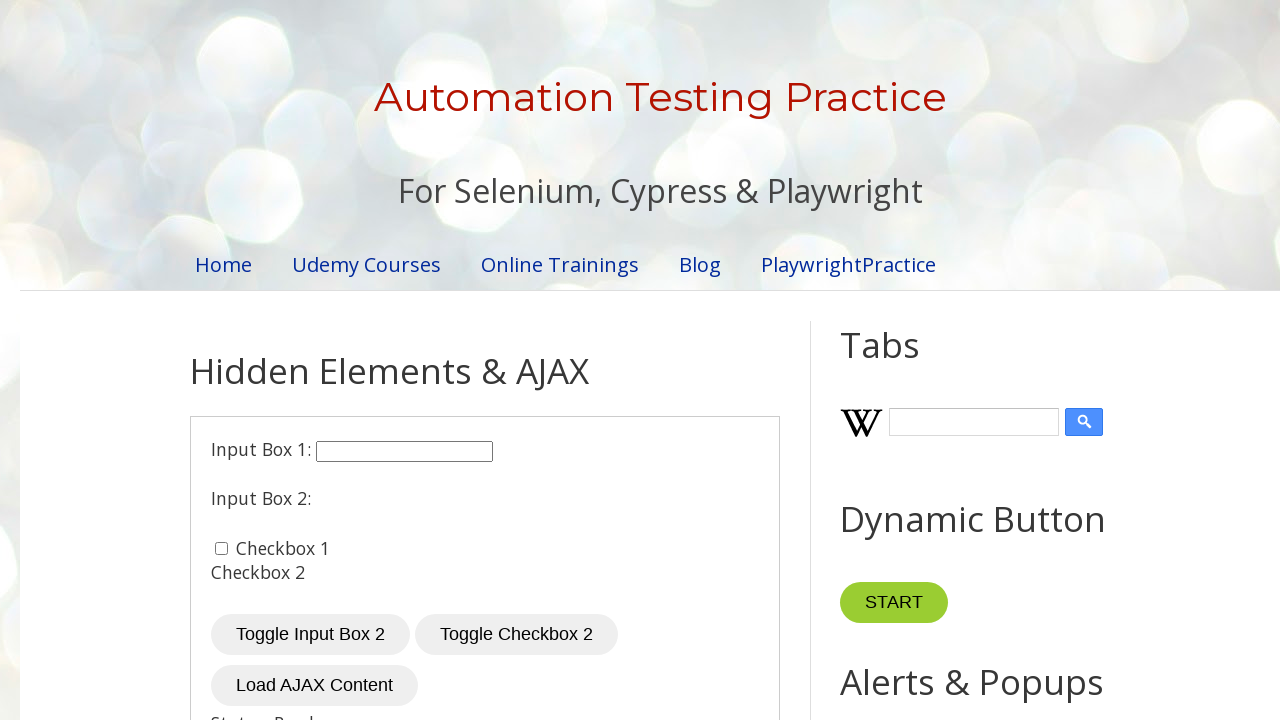

Performed drag and drop operation from draggable to droppable element at (934, 523)
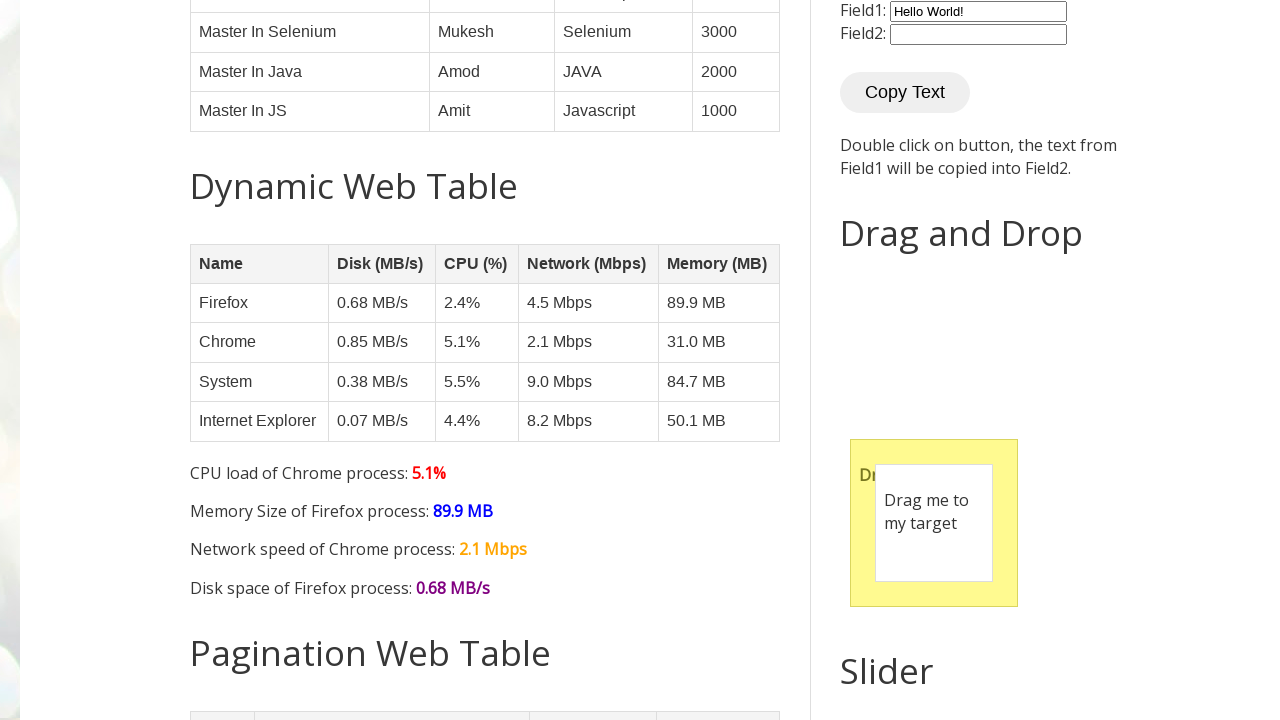

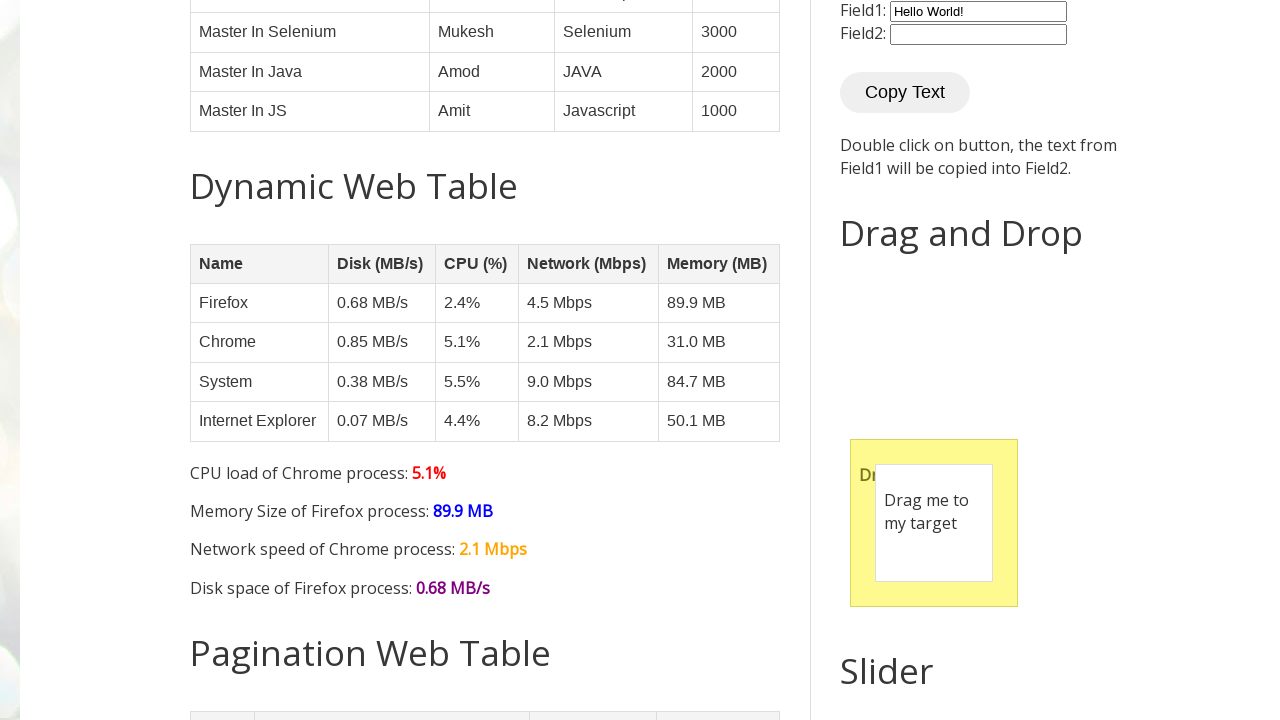